Tests the text box form on DemoQA by navigating to the Elements section, filling out user information fields (full name, email, current address, permanent address), and submitting the form.

Starting URL: https://demoqa.com/

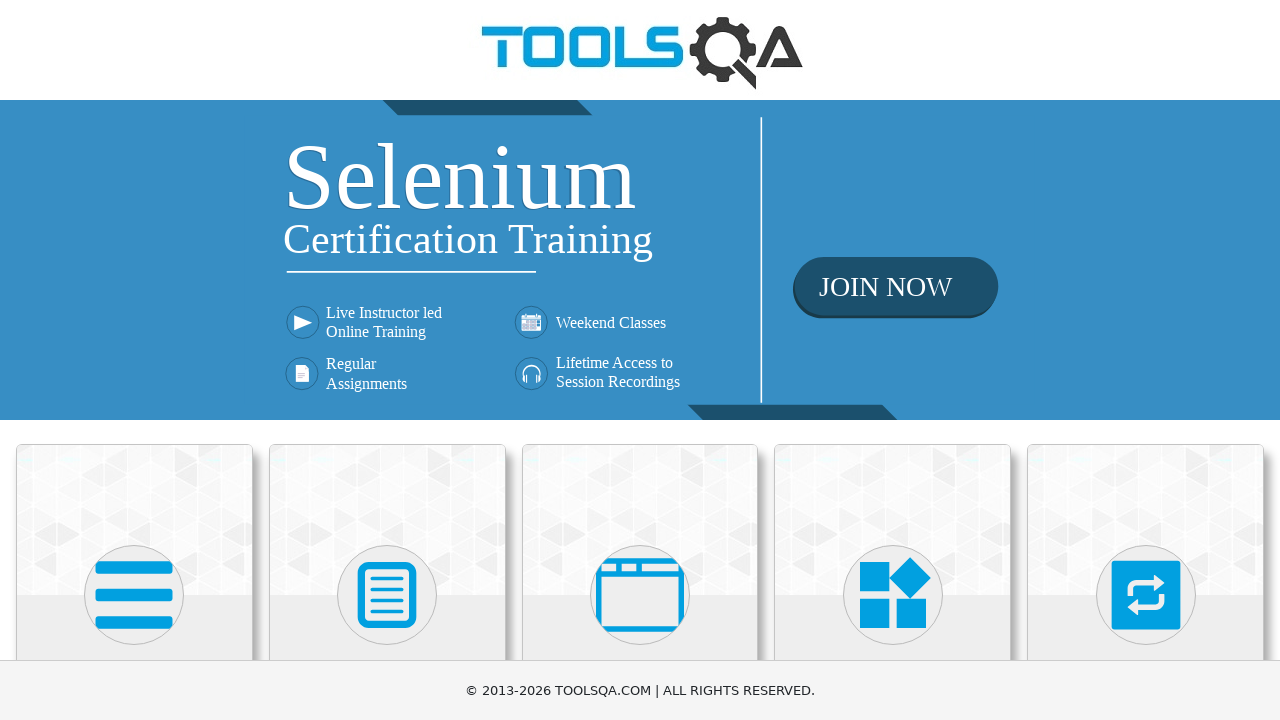

Clicked on Elements card to navigate to elements section at (134, 360) on internal:text="Elements"i
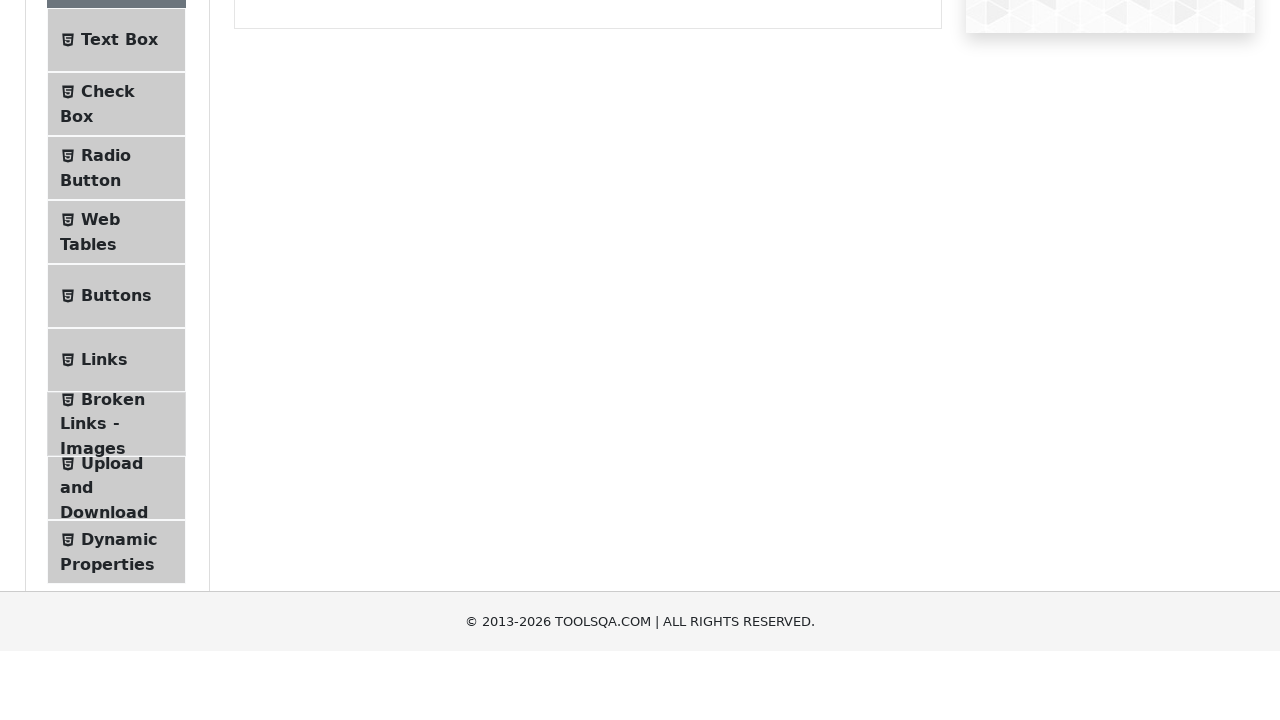

Clicked on Text Box menu item at (119, 261) on internal:text="Text Box"i
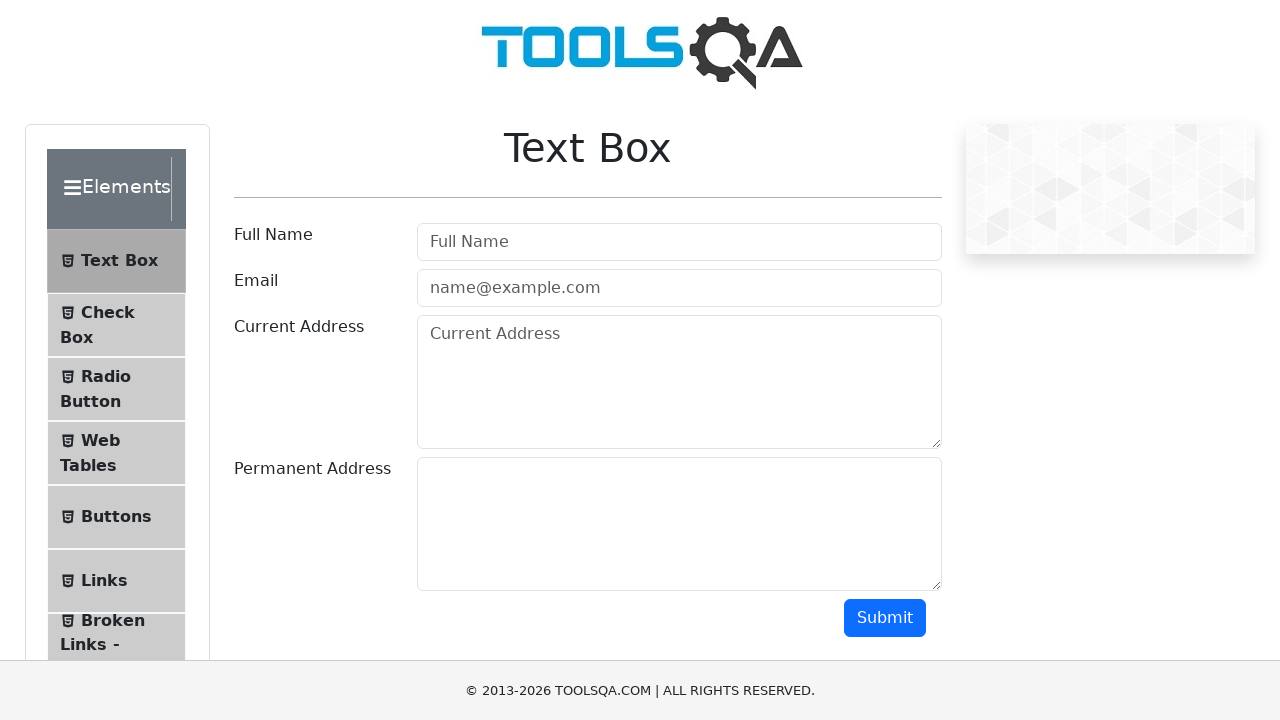

Filled in full name field with 'John Anderson' on internal:attr=[placeholder="Full Name"i]
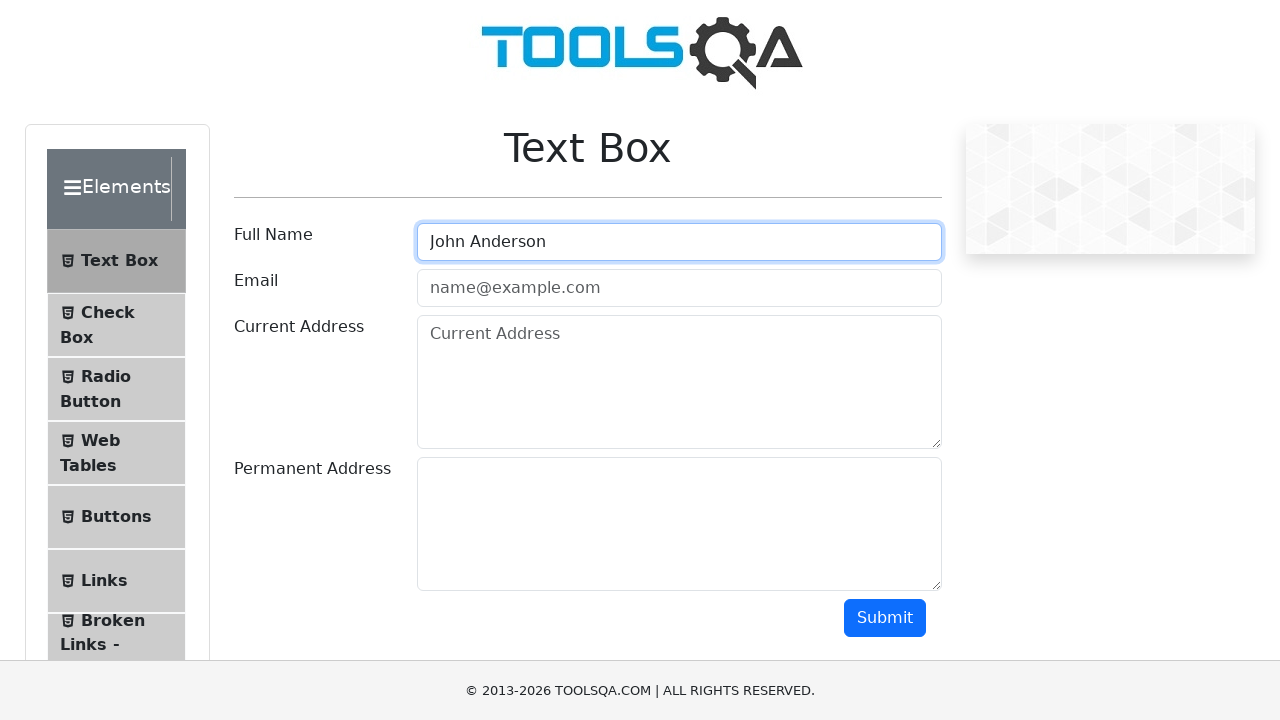

Filled in email field with 'john.anderson@testmail.com' on internal:attr=[placeholder="name@example.com"i]
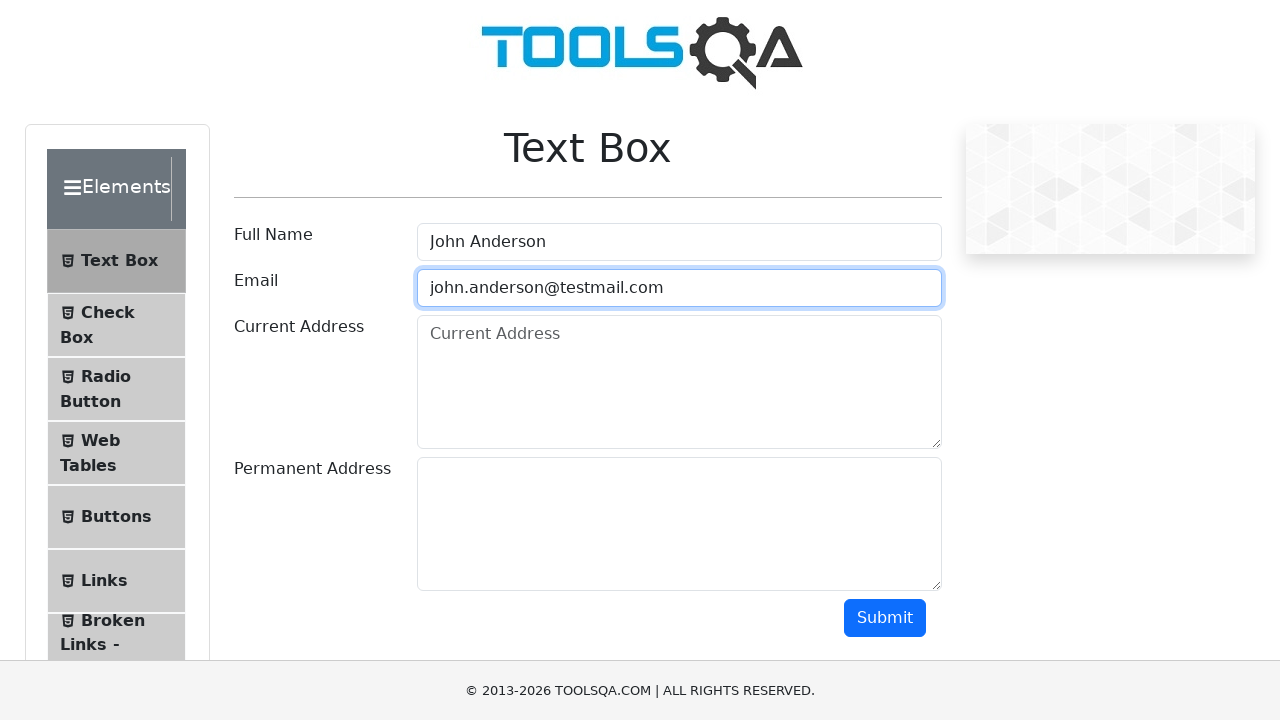

Filled in current address field with '123 Main Street, New York, NY 10001' on internal:attr=[placeholder="Current Address"i]
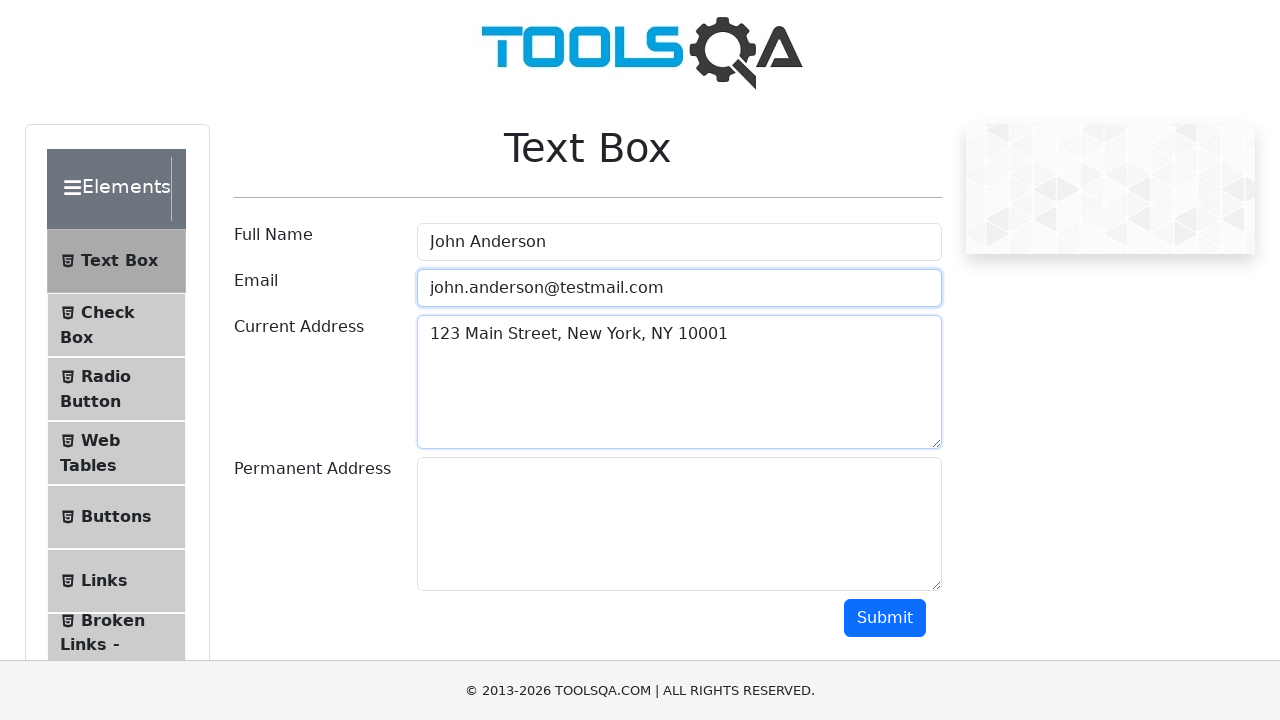

Filled in permanent address field with '456 Oak Avenue, Los Angeles, CA 90001' on #permanentAddress
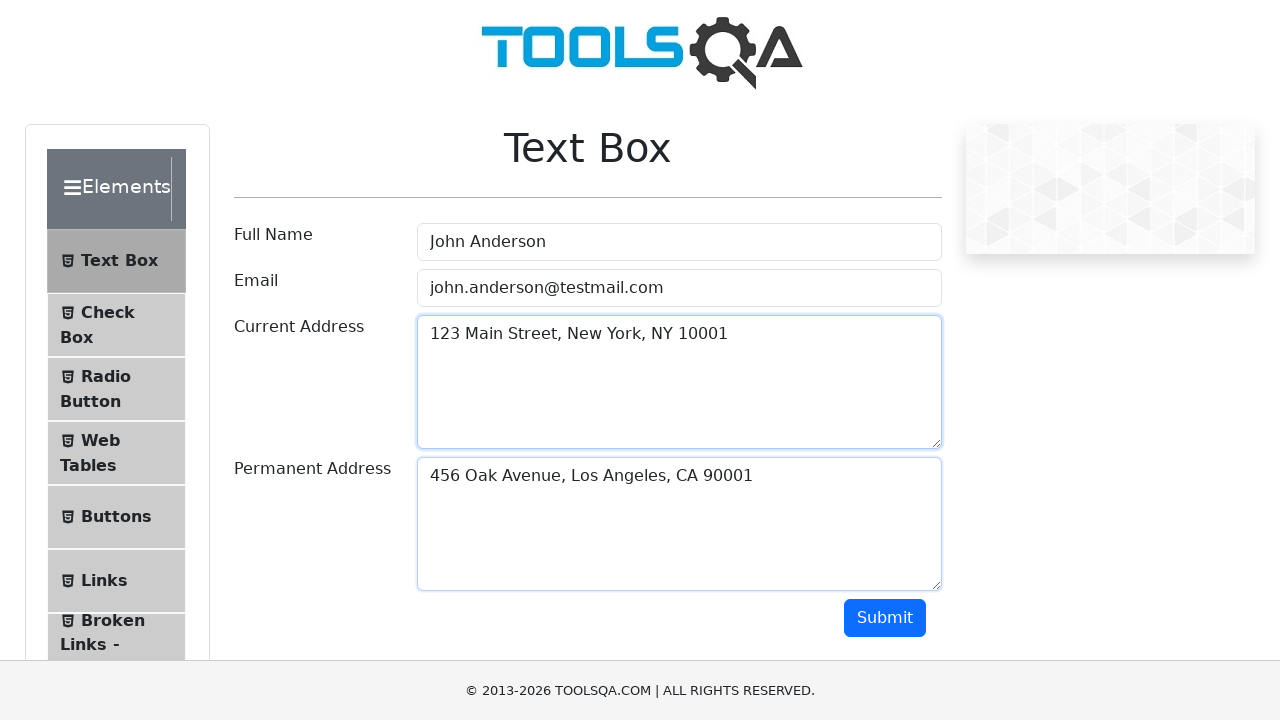

Clicked the Submit button to submit the form at (885, 618) on internal:role=button[name="Submit"i]
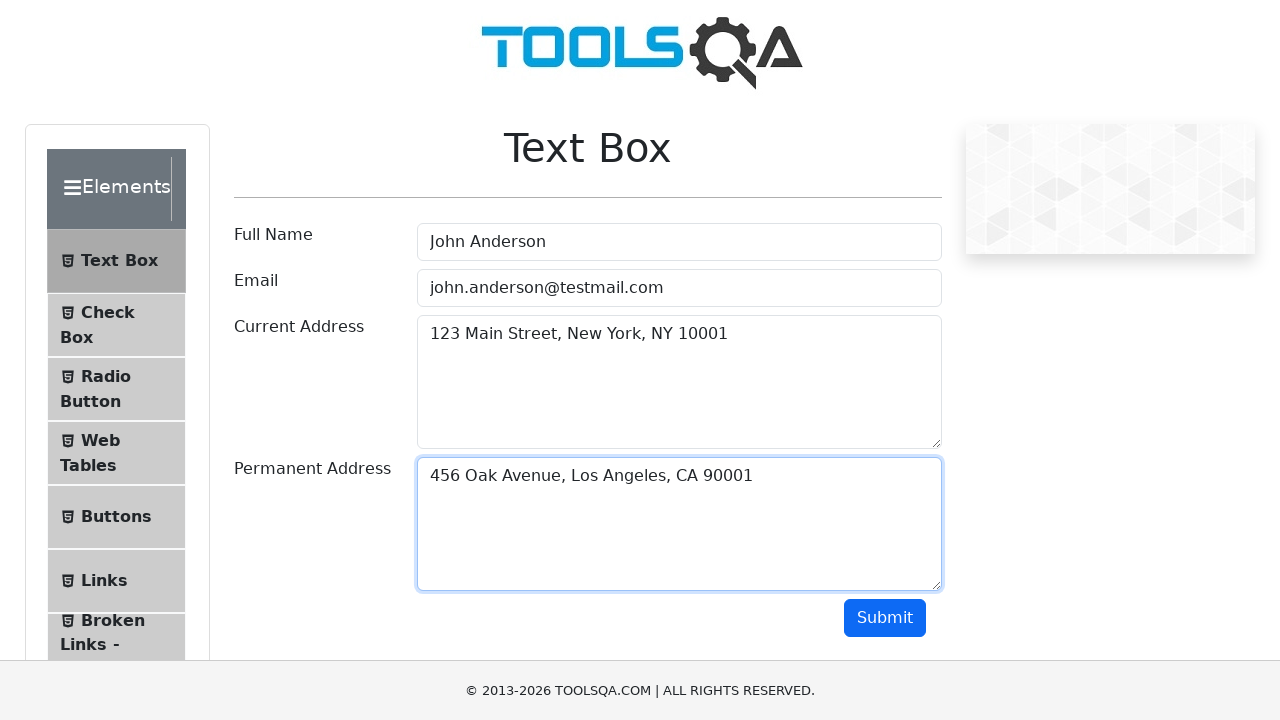

Form output appeared on the page
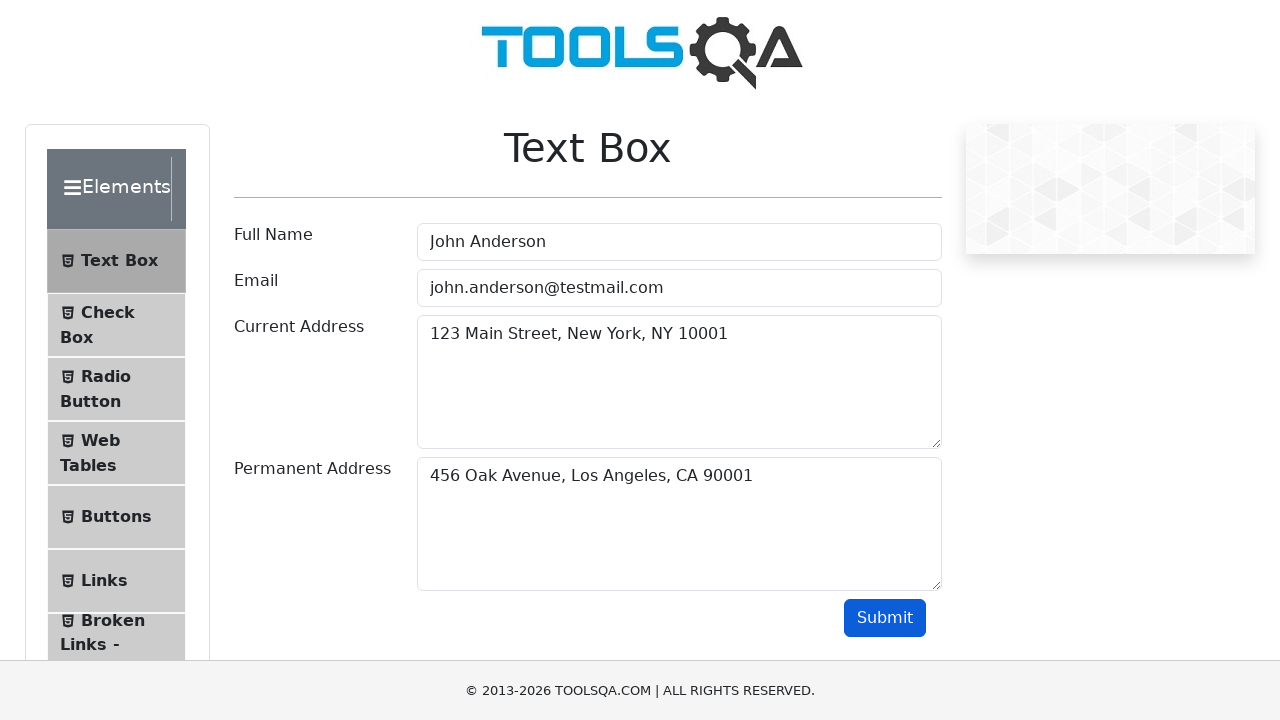

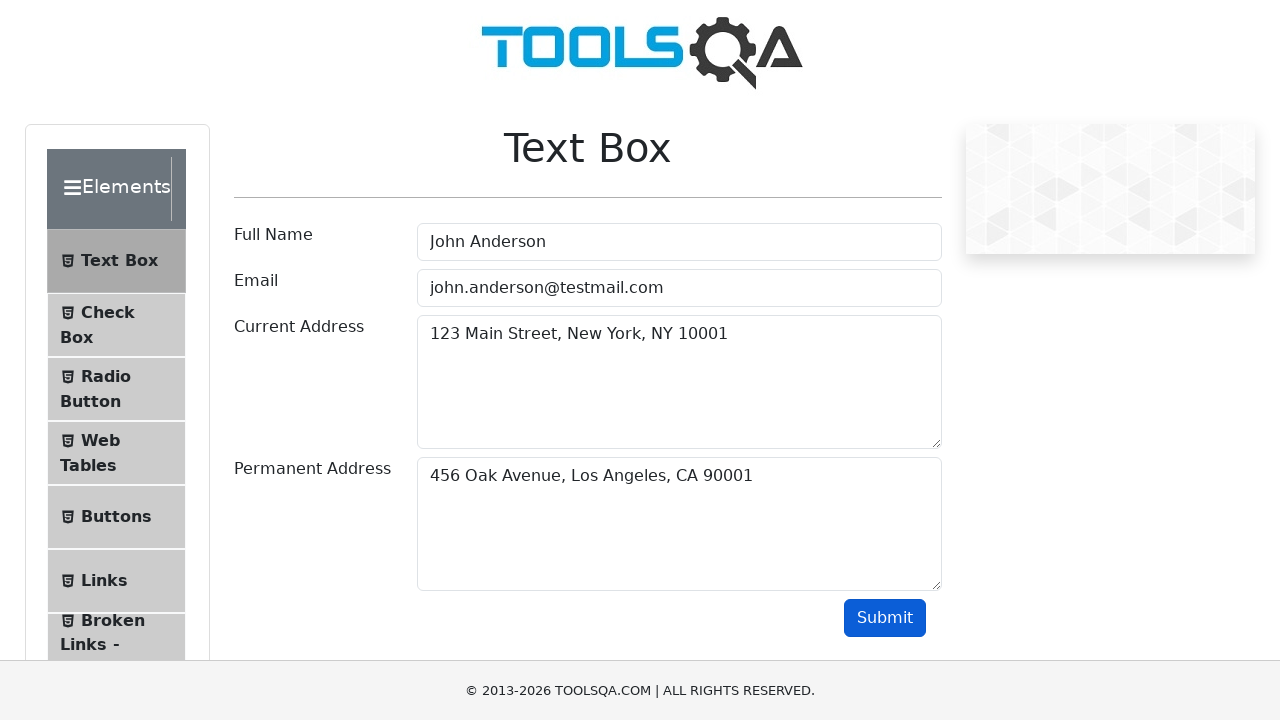